Tests JavaScript prompt dialog by clicking the prompt button, entering text, and accepting the prompt

Starting URL: https://demoqa.com/alerts

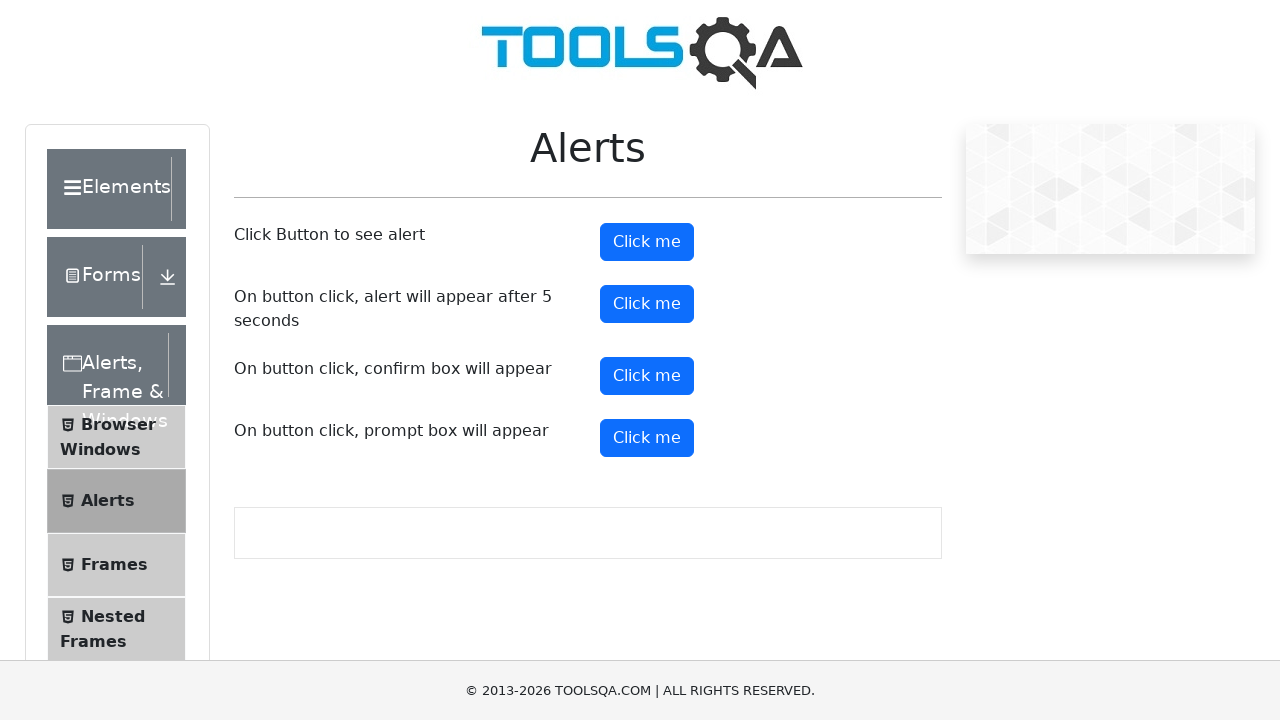

Set up dialog handler to accept prompt with text 'Marcus Chen'
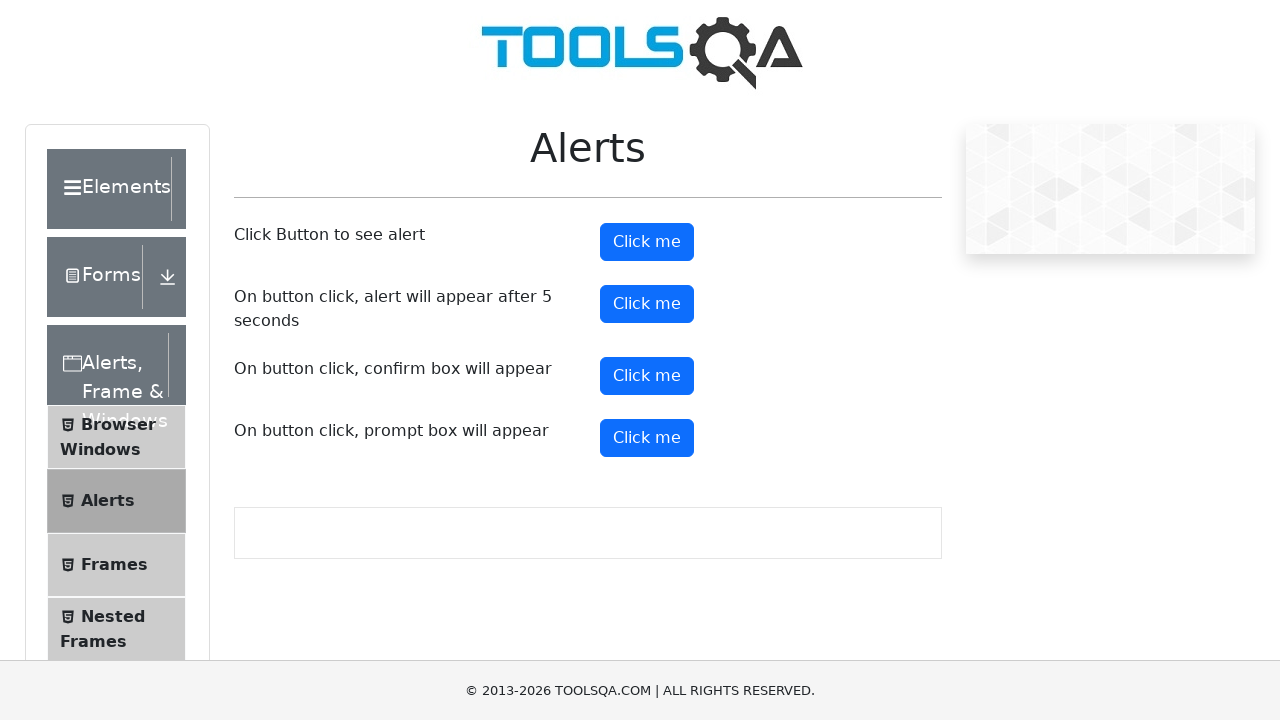

Clicked the prompt button at (647, 438) on #promtButton
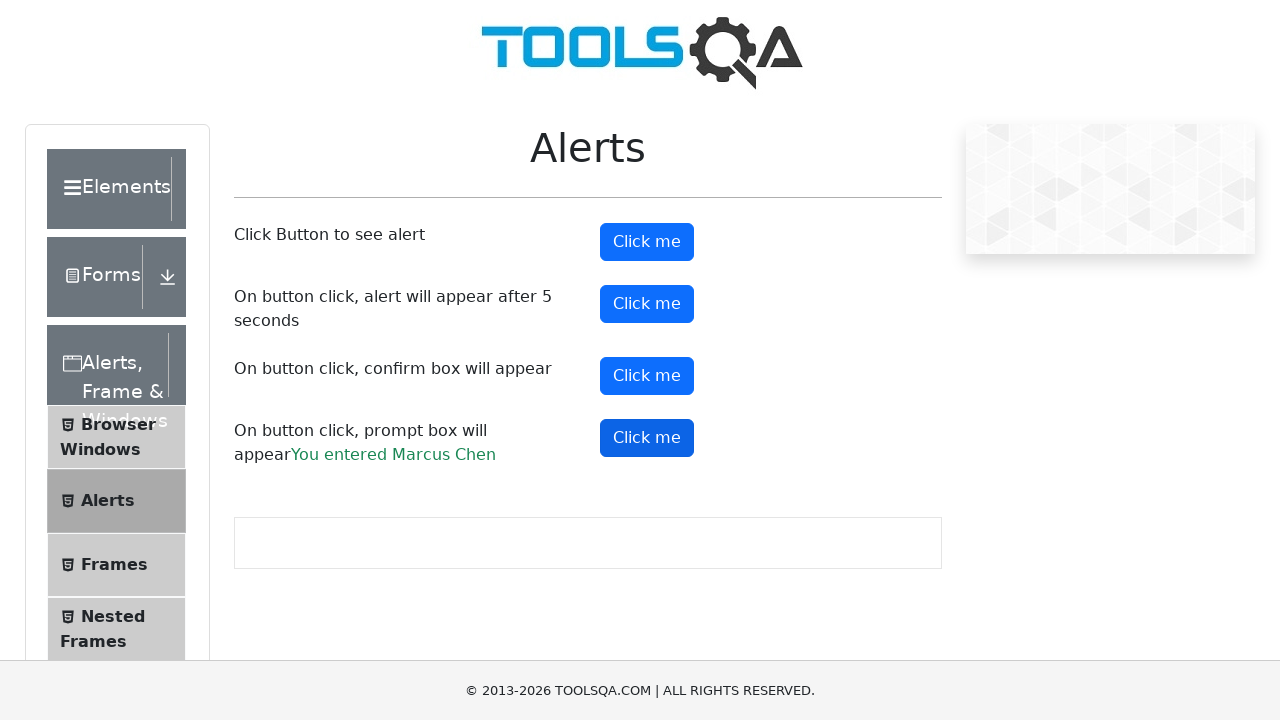

Prompt result element appeared on page
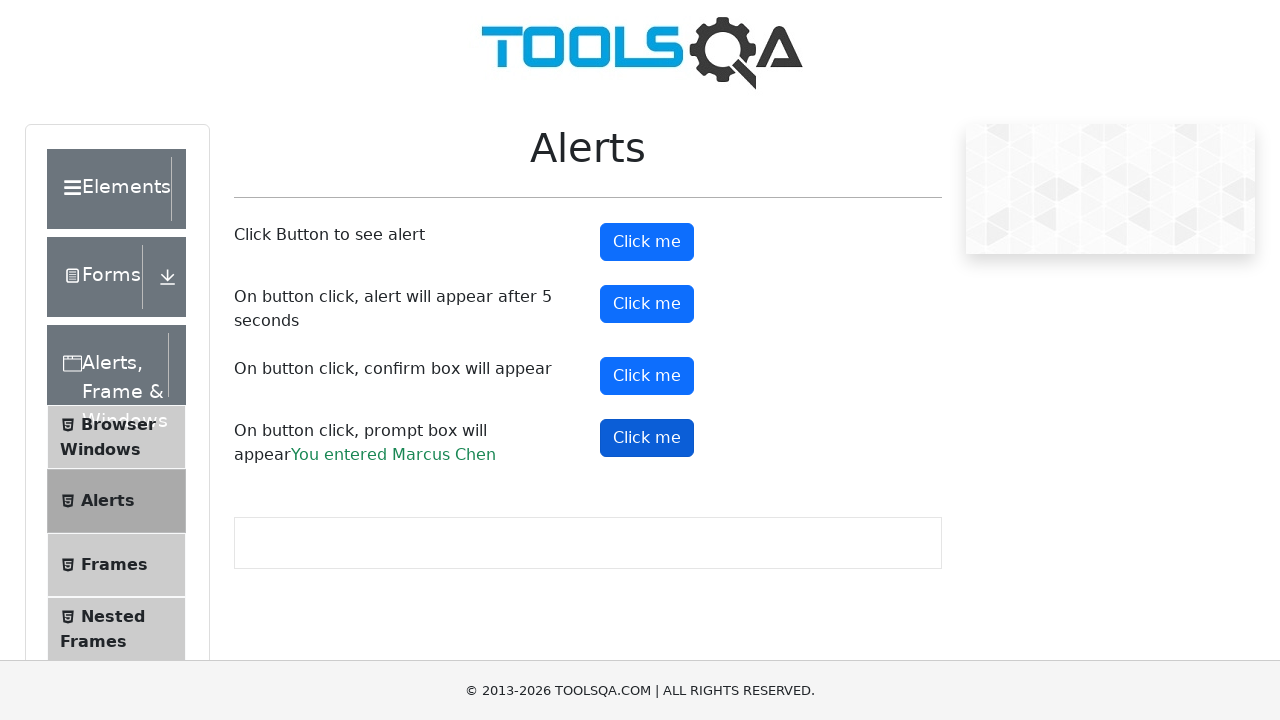

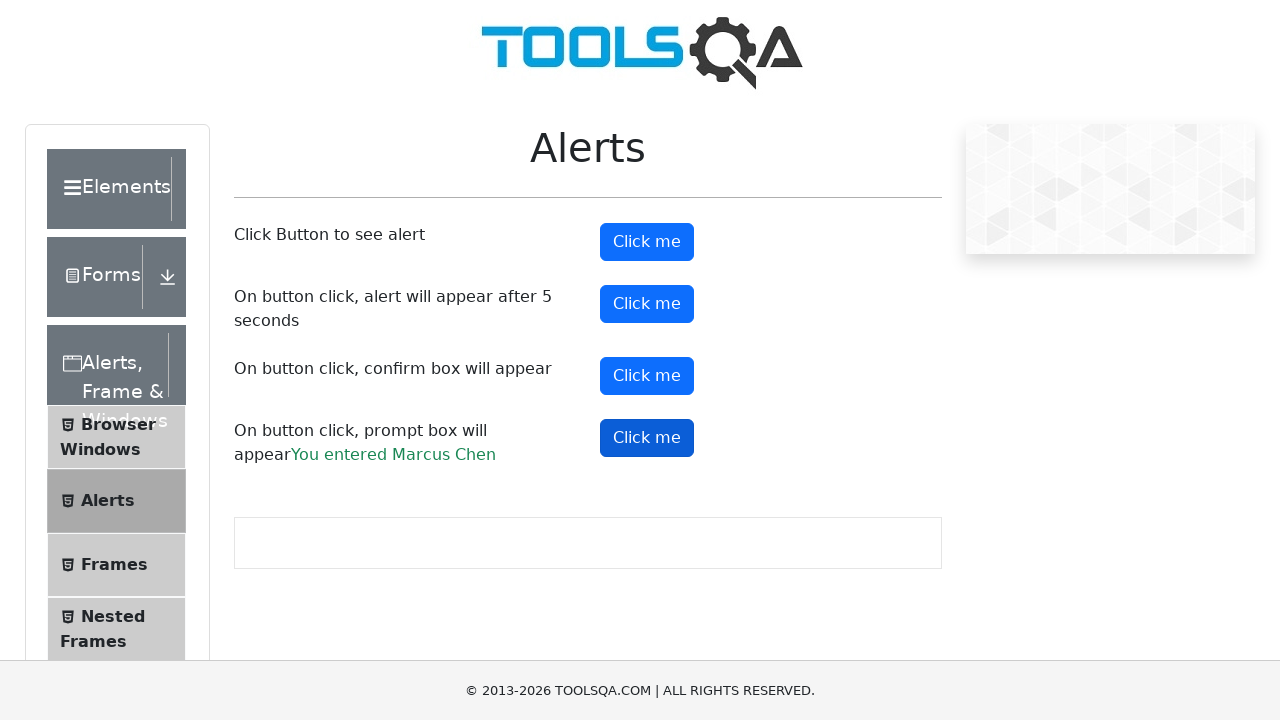